Tests dynamic loading by clicking Start button and waiting 10 seconds before verifying "Hello World!" text appears

Starting URL: https://automationfc.github.io/dynamic-loading/

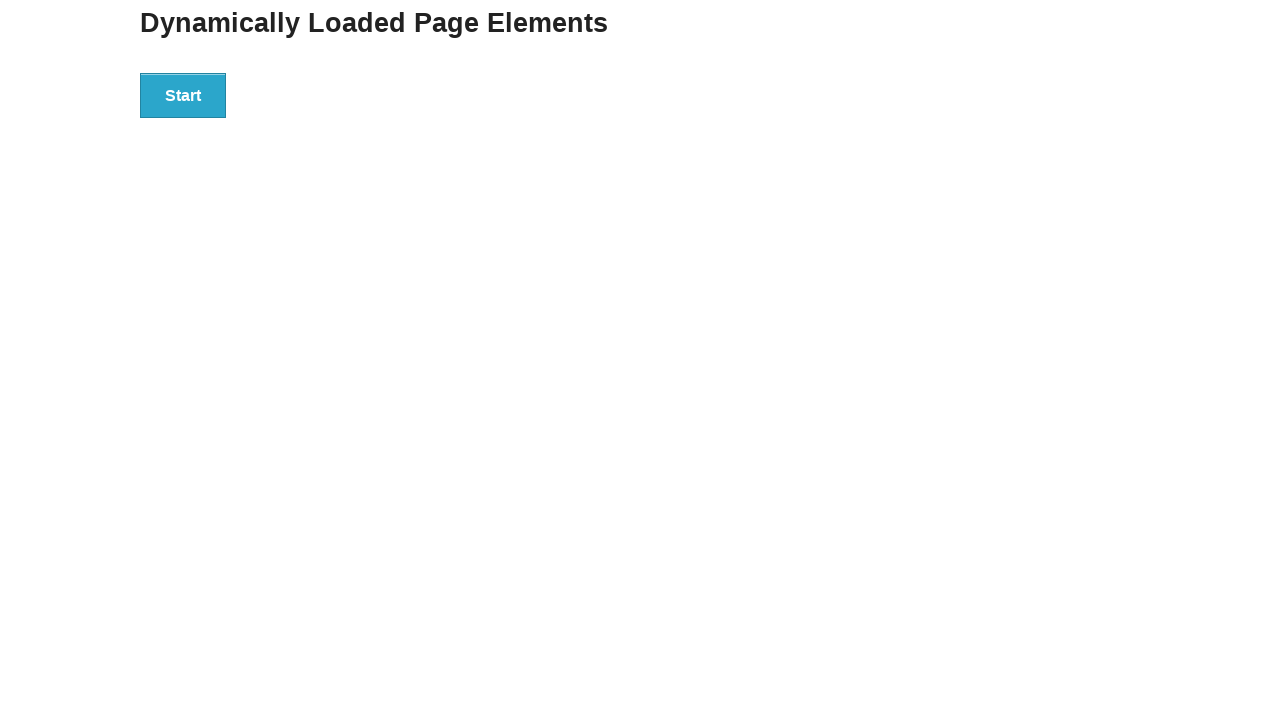

Navigated to dynamic loading test page
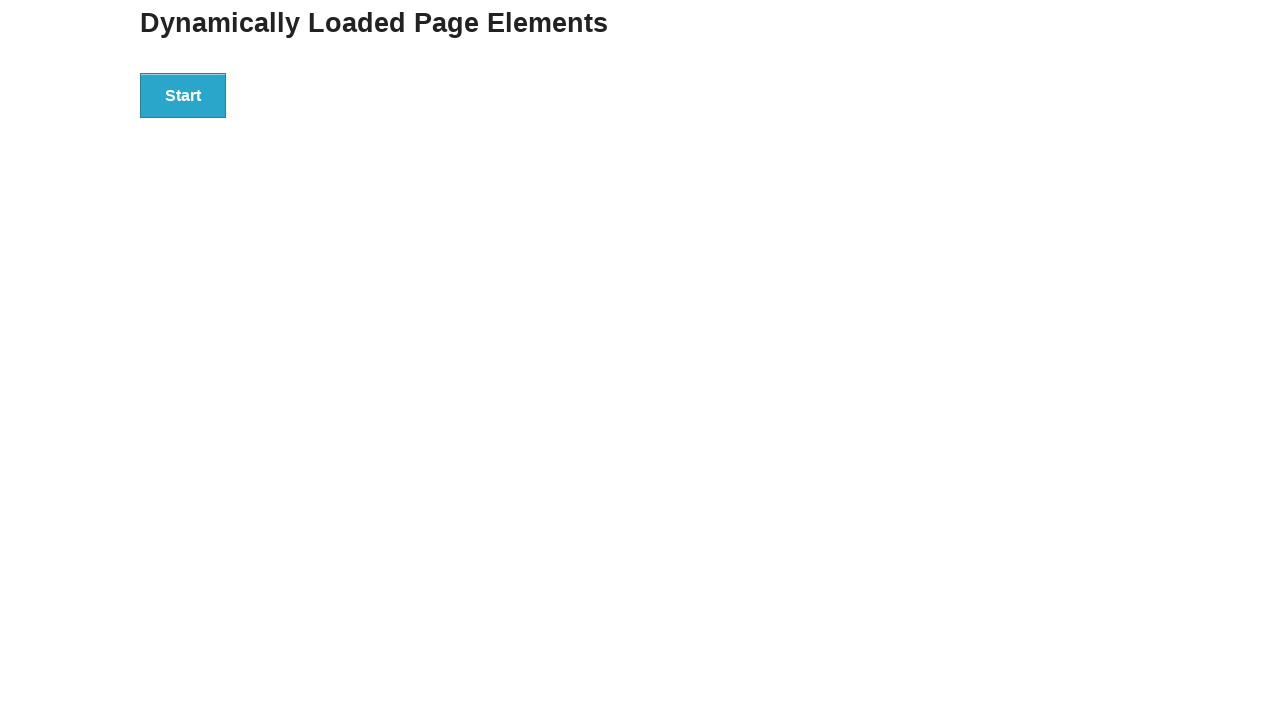

Clicked Start button to trigger dynamic loading at (183, 95) on xpath=//button[text()='Start']
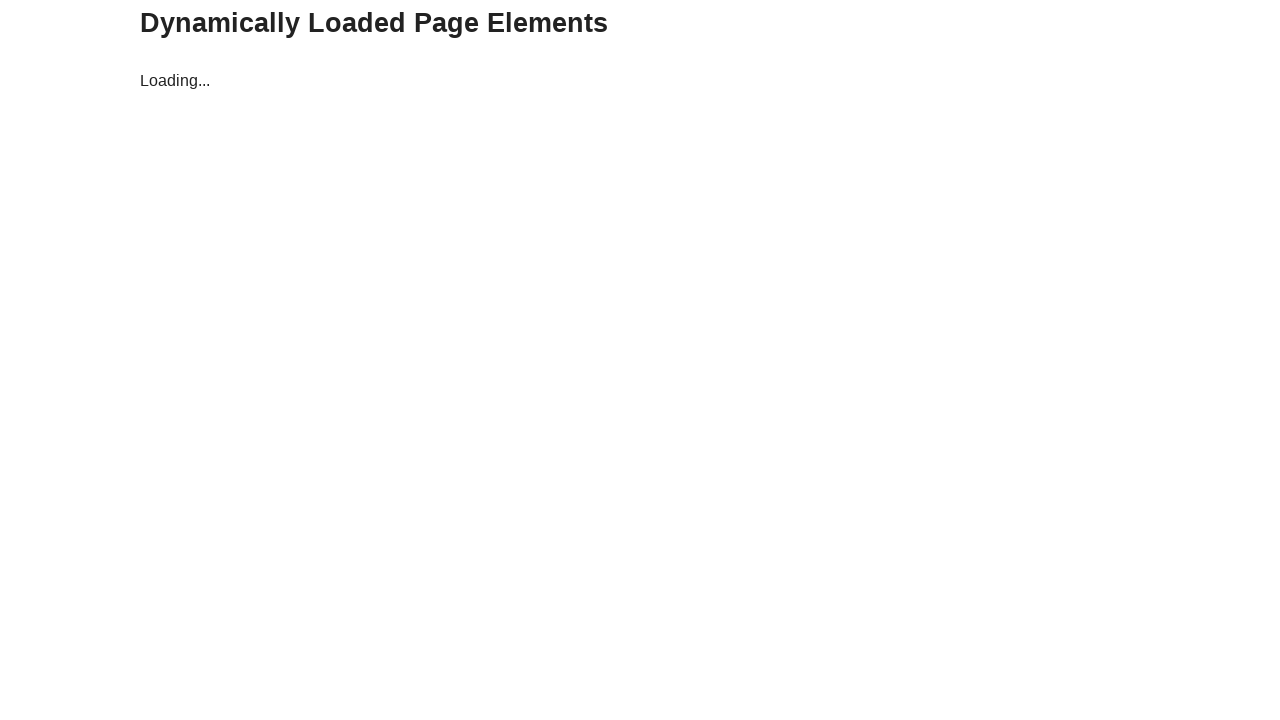

Waited 10+ seconds for 'Hello World!' text to appear
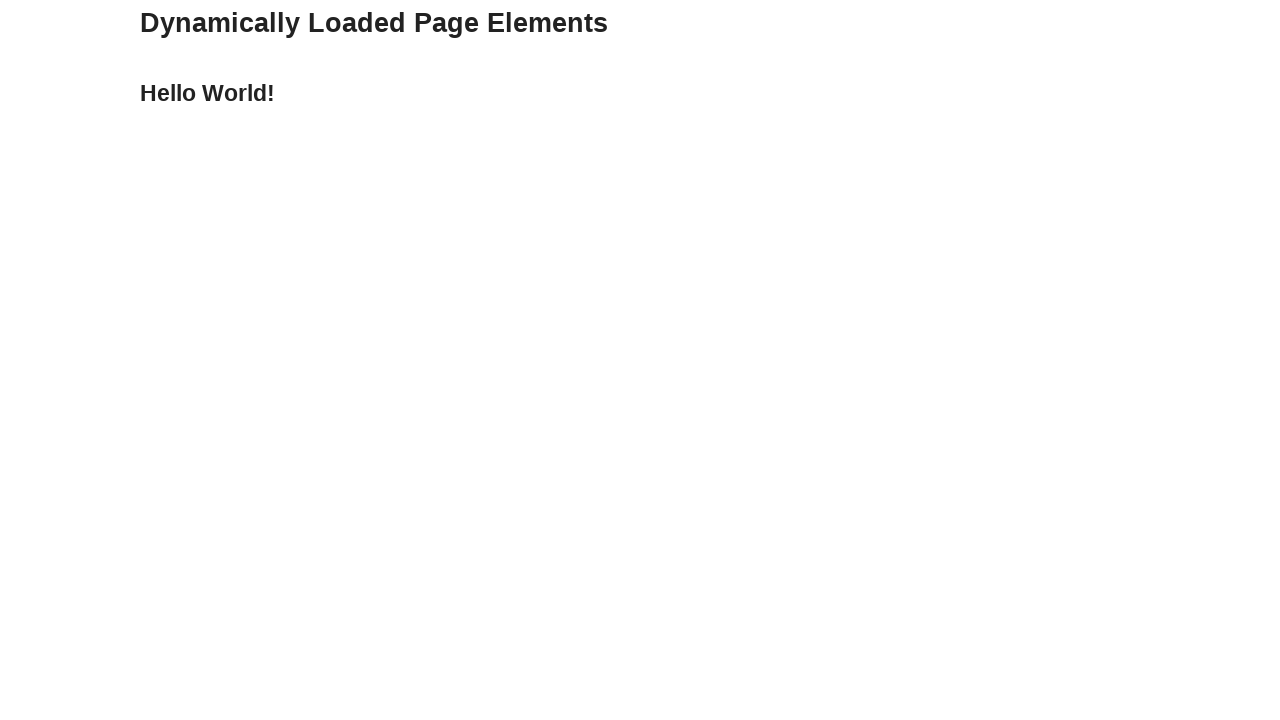

Verified 'Hello World!' text is displayed
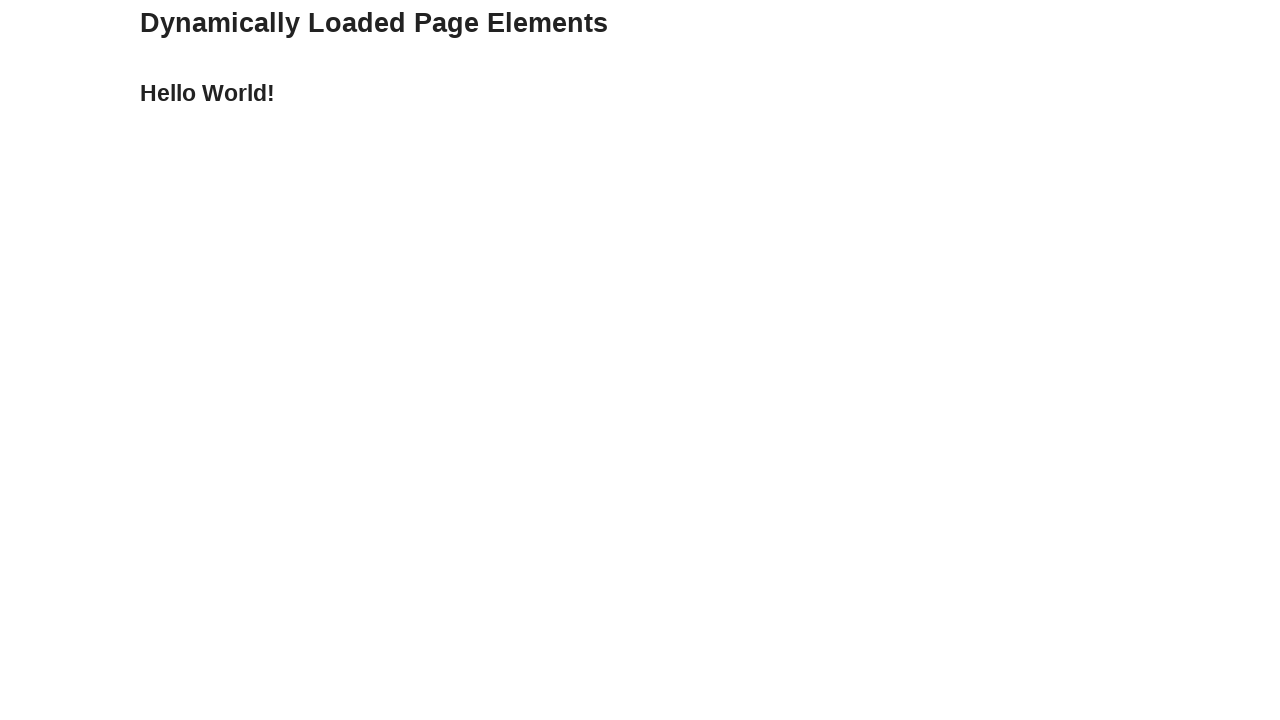

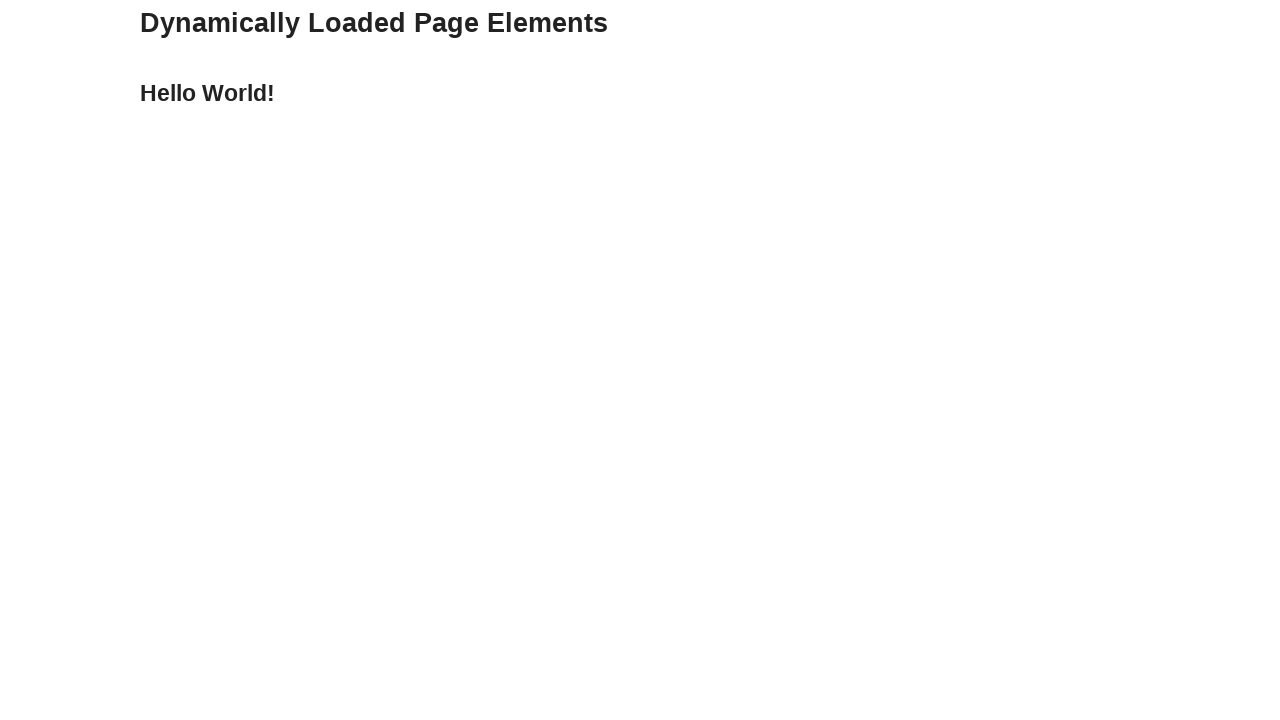